Tests that the complete all checkbox updates state when individual items are completed or cleared.

Starting URL: https://demo.playwright.dev/todomvc

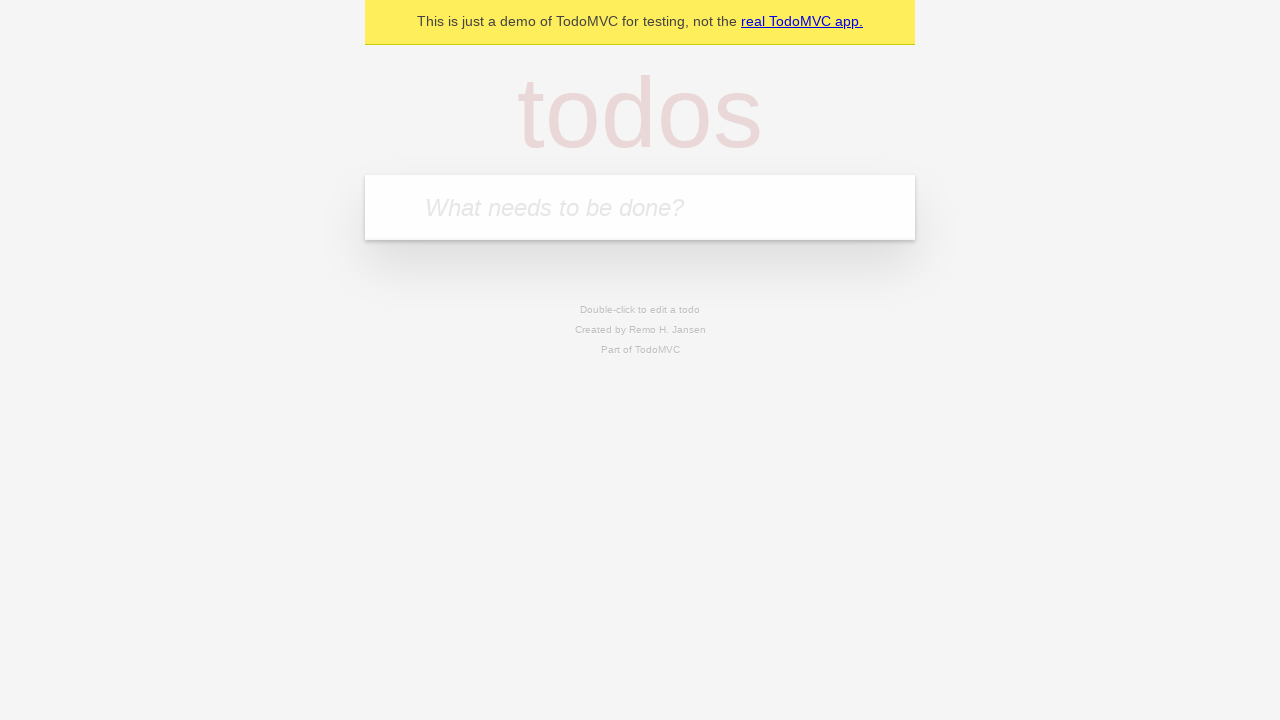

Filled input field with 'buy some cheese' on internal:attr=[placeholder="What needs to be done?"i]
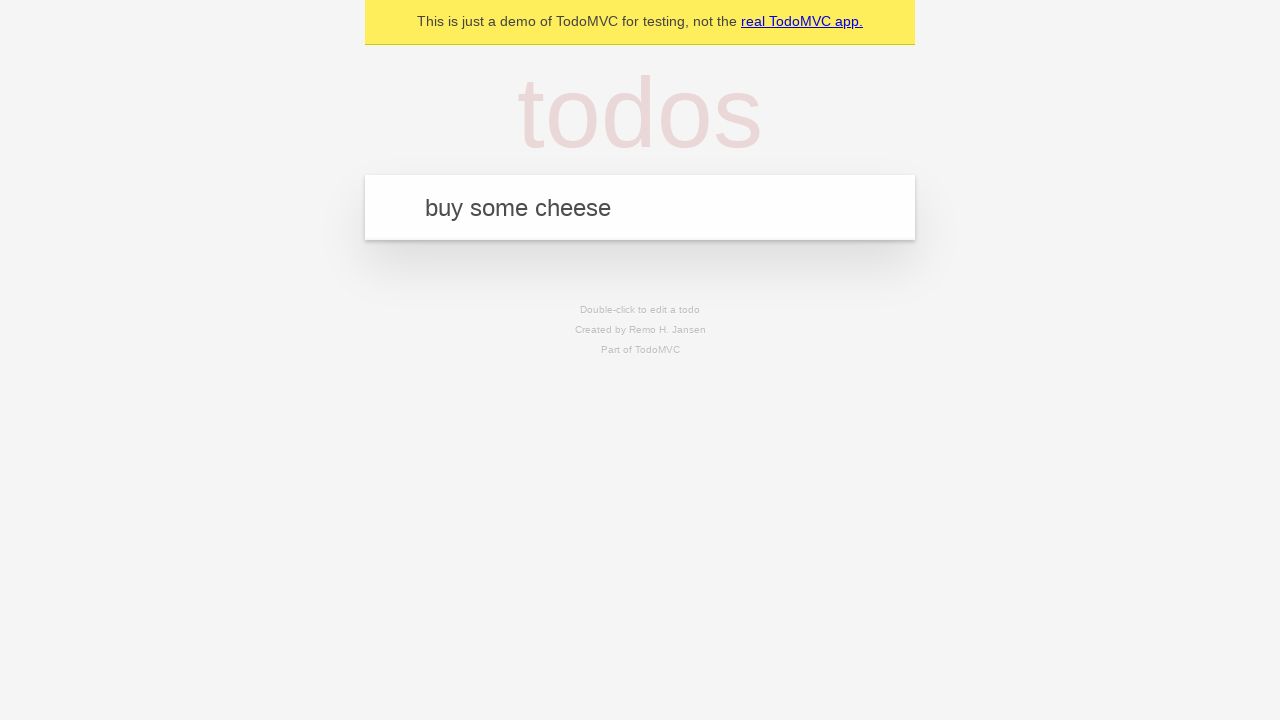

Pressed Enter to add first todo item on internal:attr=[placeholder="What needs to be done?"i]
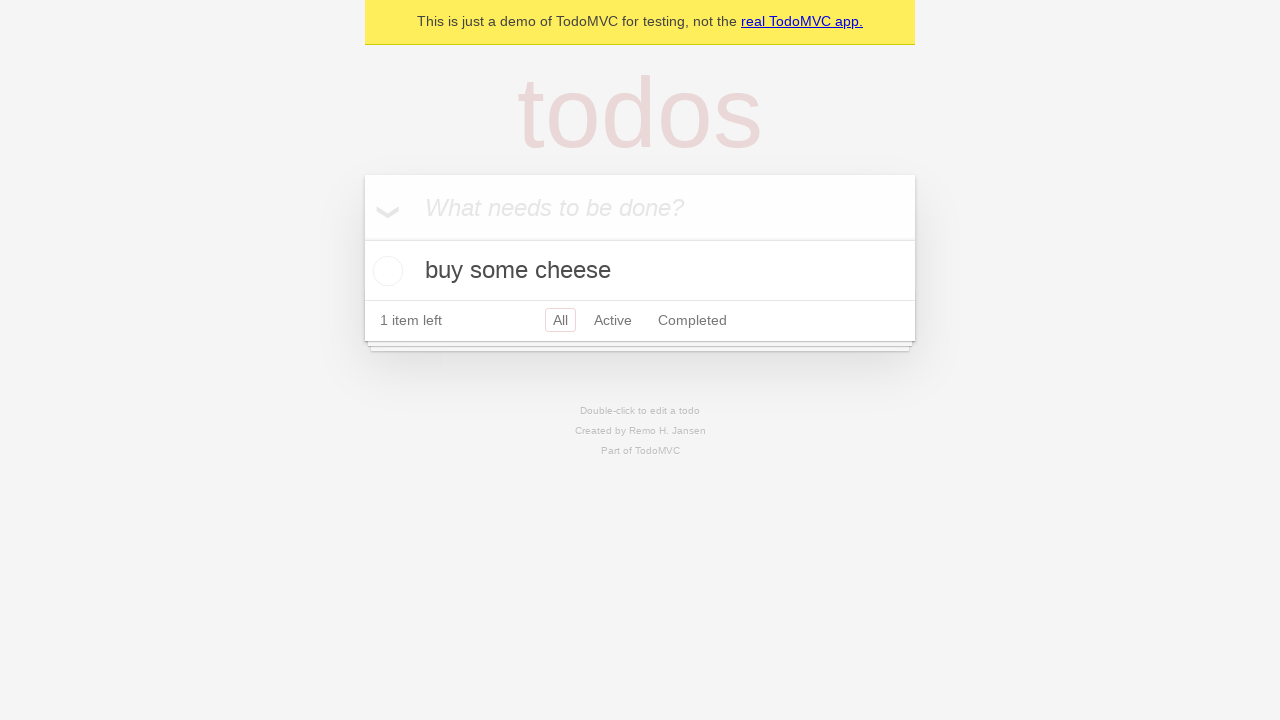

Filled input field with 'feed the cat' on internal:attr=[placeholder="What needs to be done?"i]
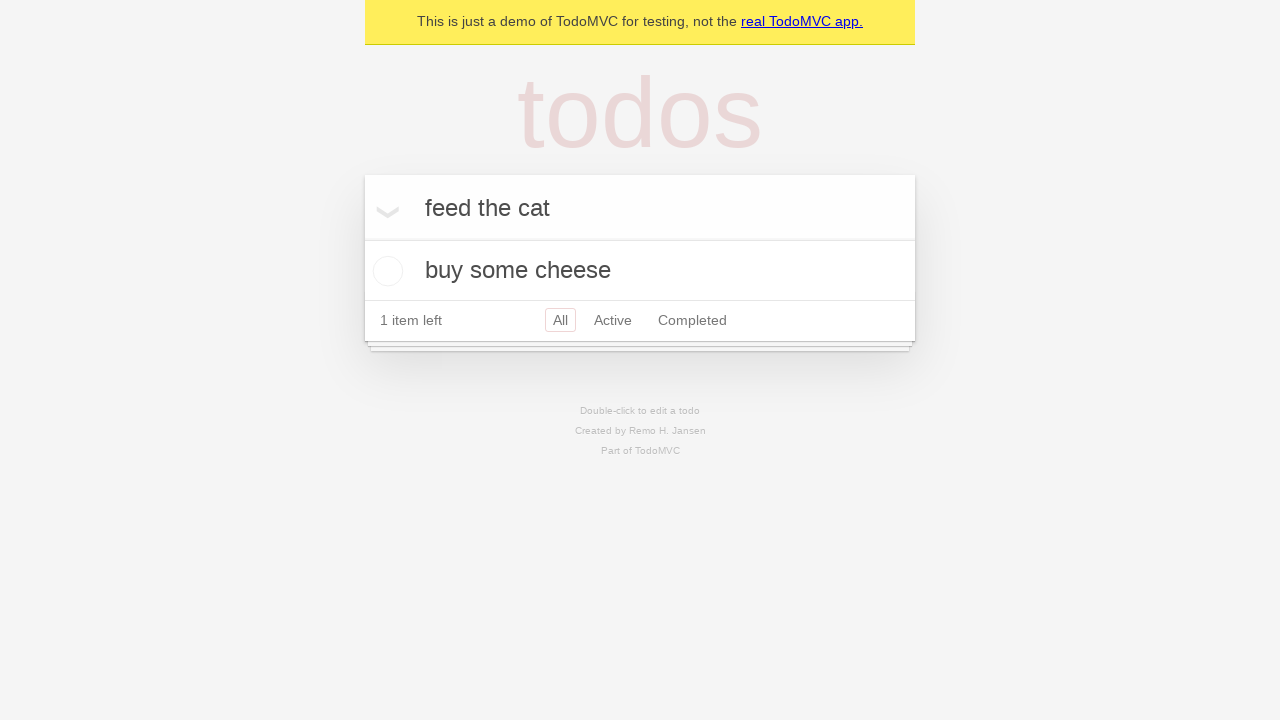

Pressed Enter to add second todo item on internal:attr=[placeholder="What needs to be done?"i]
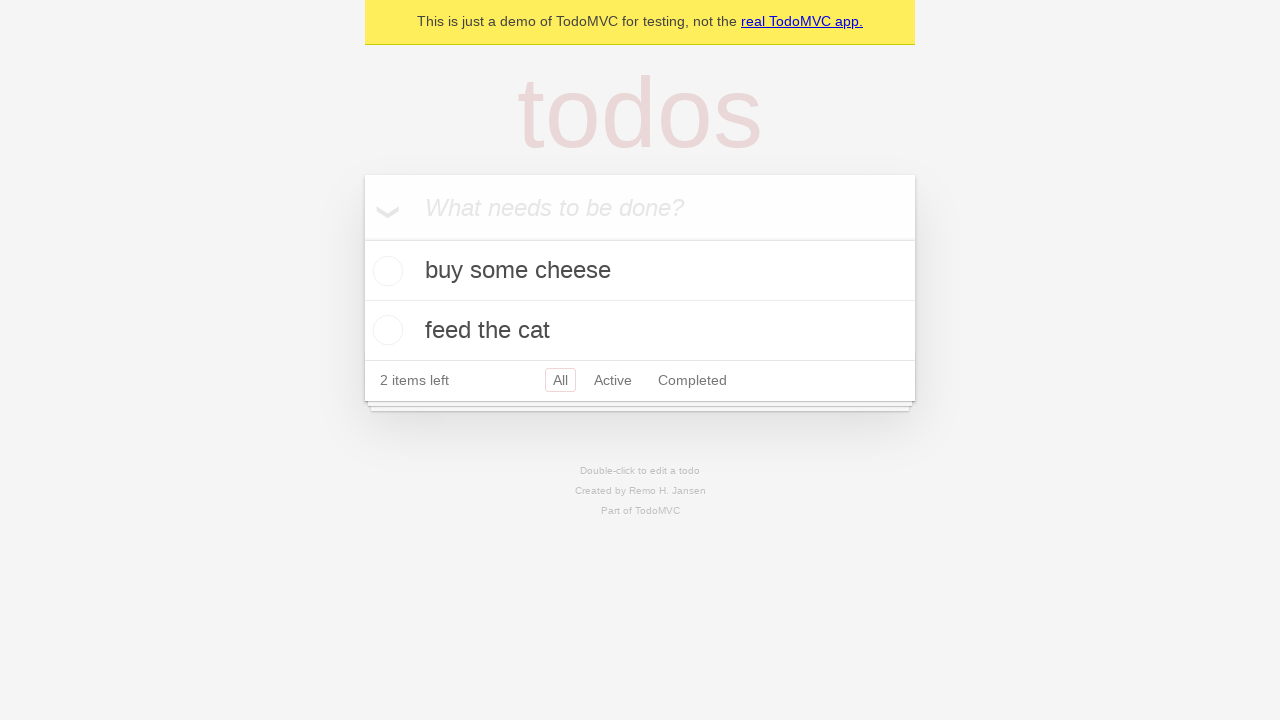

Filled input field with 'book a doctors appointment' on internal:attr=[placeholder="What needs to be done?"i]
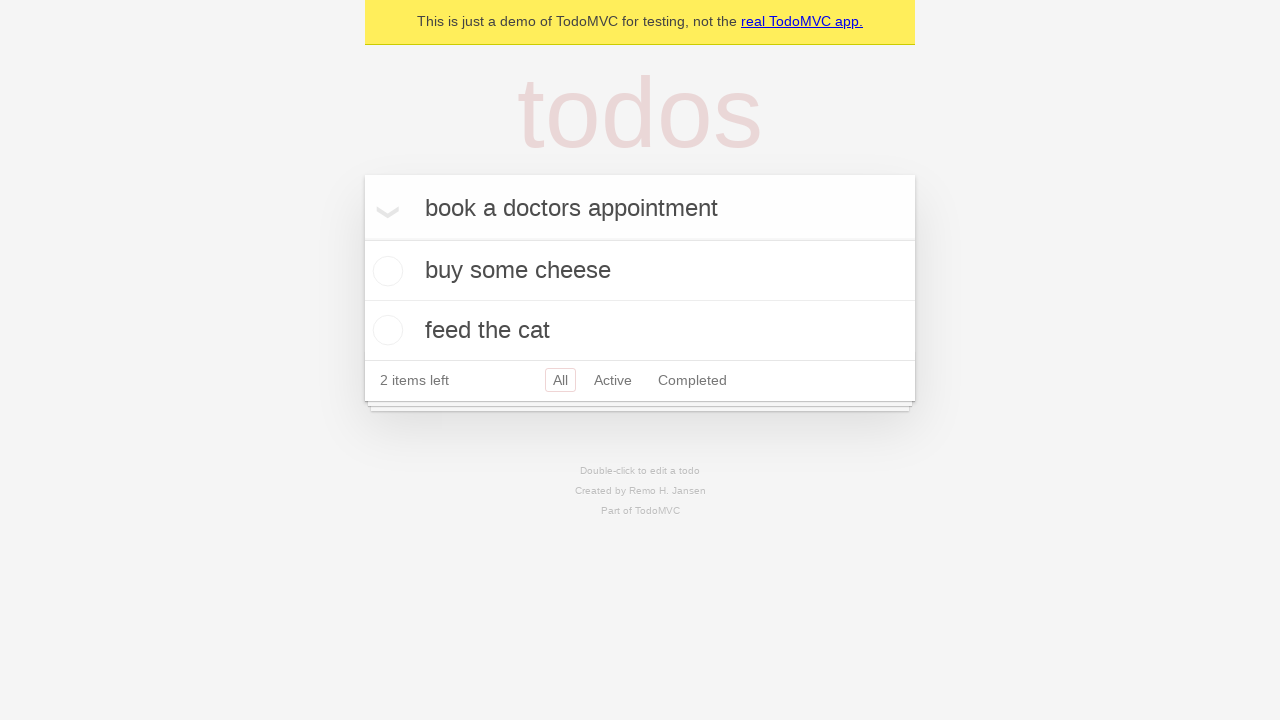

Pressed Enter to add third todo item on internal:attr=[placeholder="What needs to be done?"i]
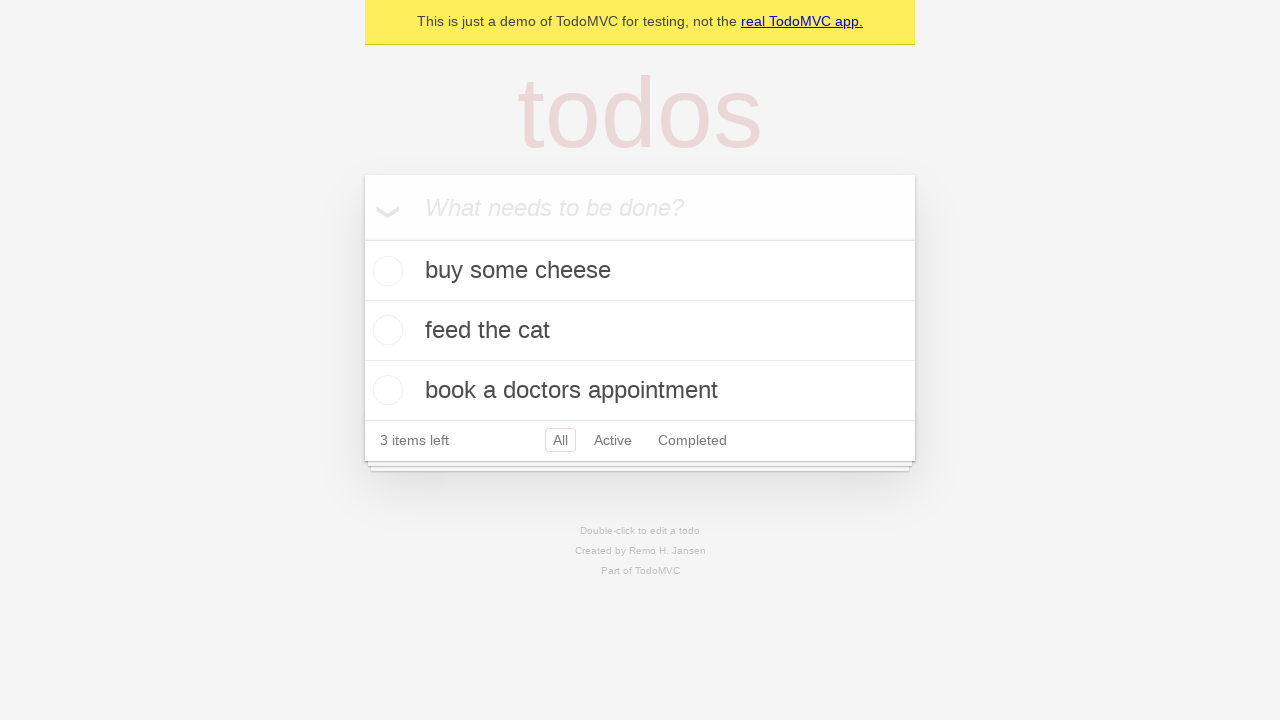

Checked 'Mark all as complete' checkbox at (362, 238) on internal:label="Mark all as complete"i
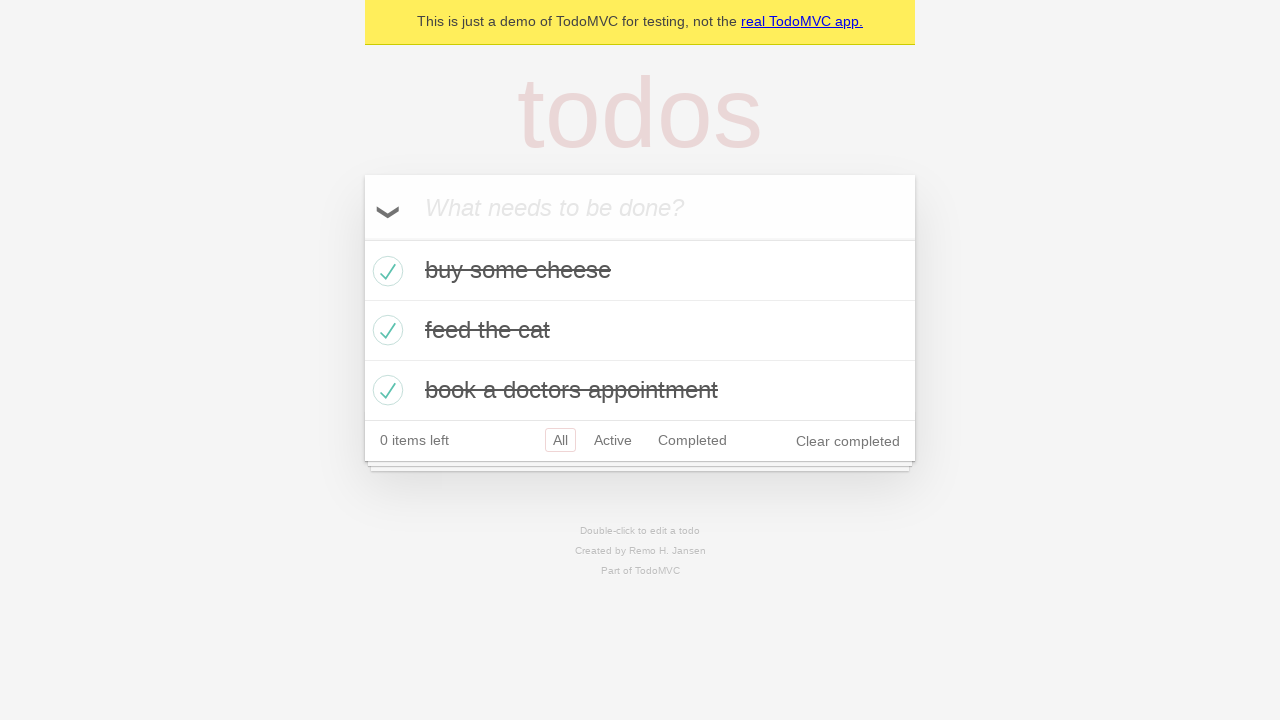

Unchecked first todo item checkbox at (385, 271) on internal:testid=[data-testid="todo-item"s] >> nth=0 >> internal:role=checkbox
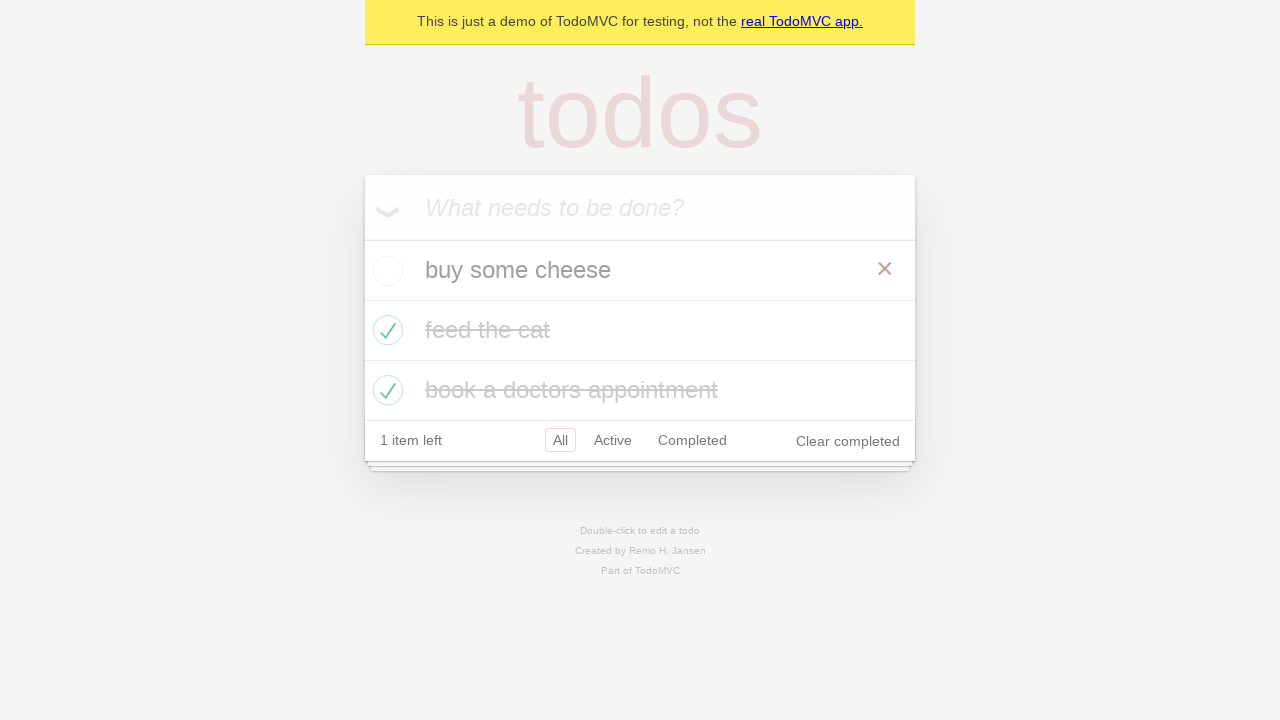

Checked first todo item checkbox again at (385, 271) on internal:testid=[data-testid="todo-item"s] >> nth=0 >> internal:role=checkbox
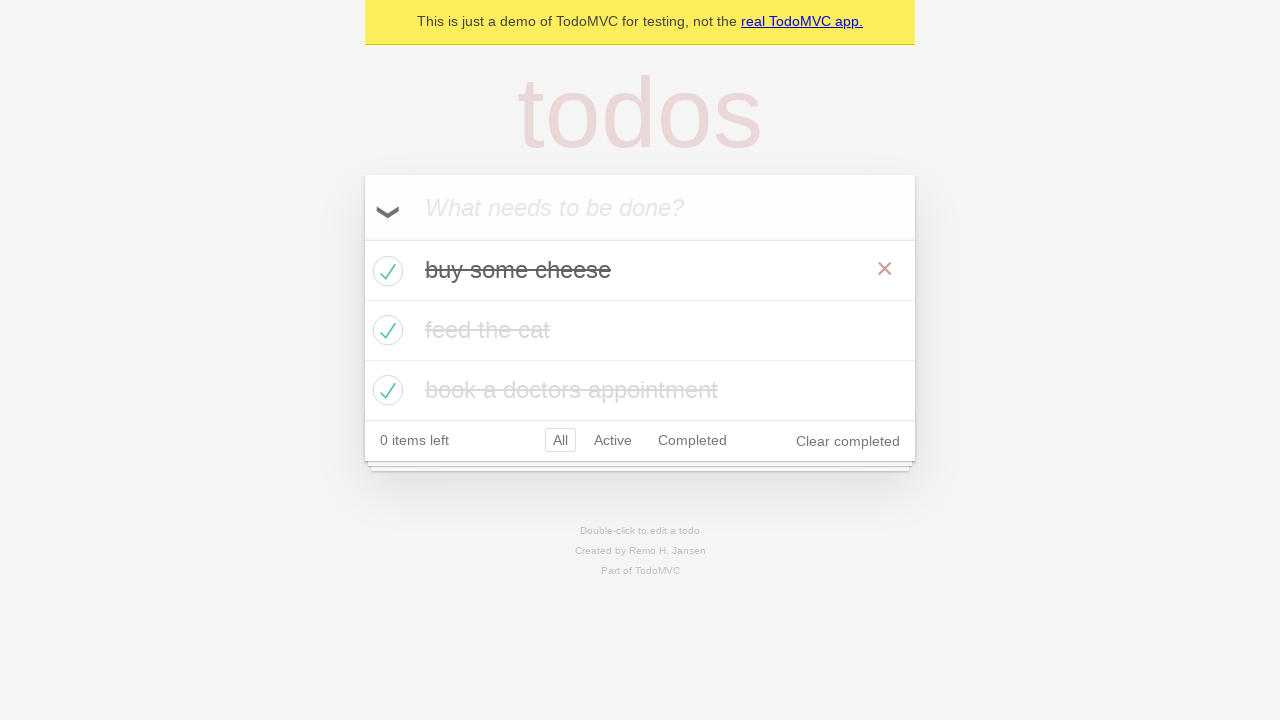

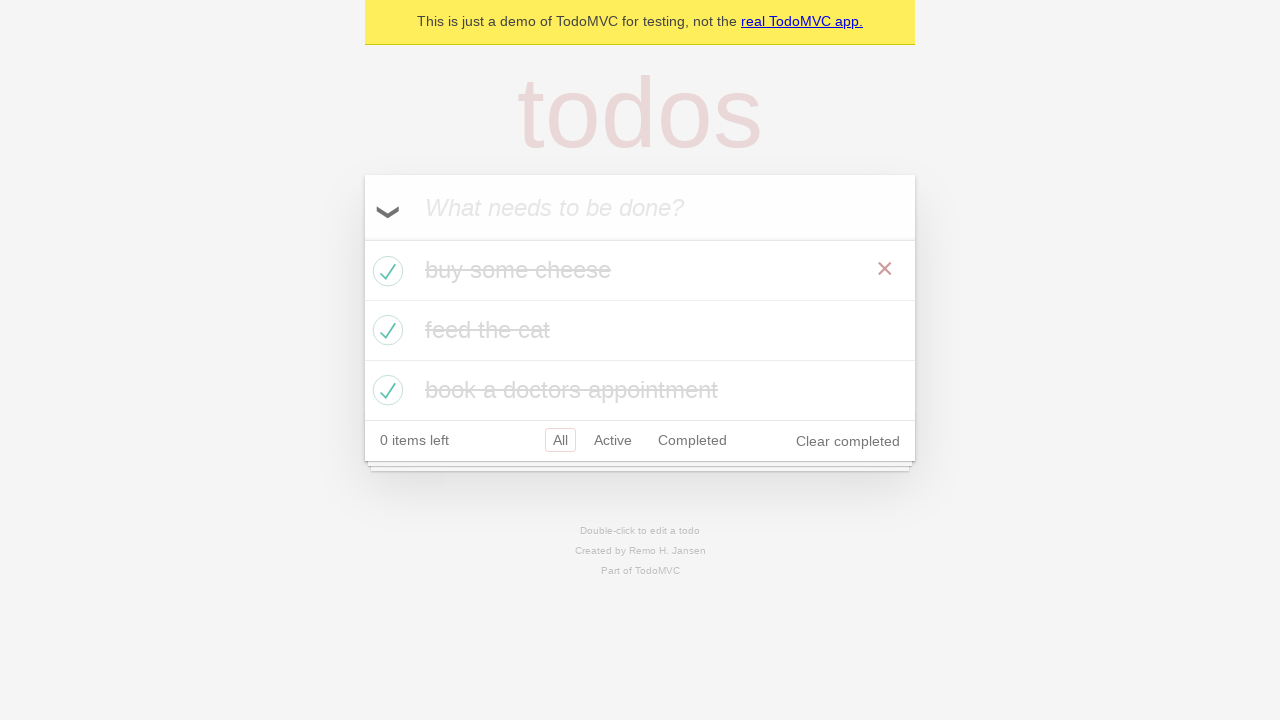